Navigates to the Broken Links - Images section and verifies that images are present on the page

Starting URL: https://demoqa.com/

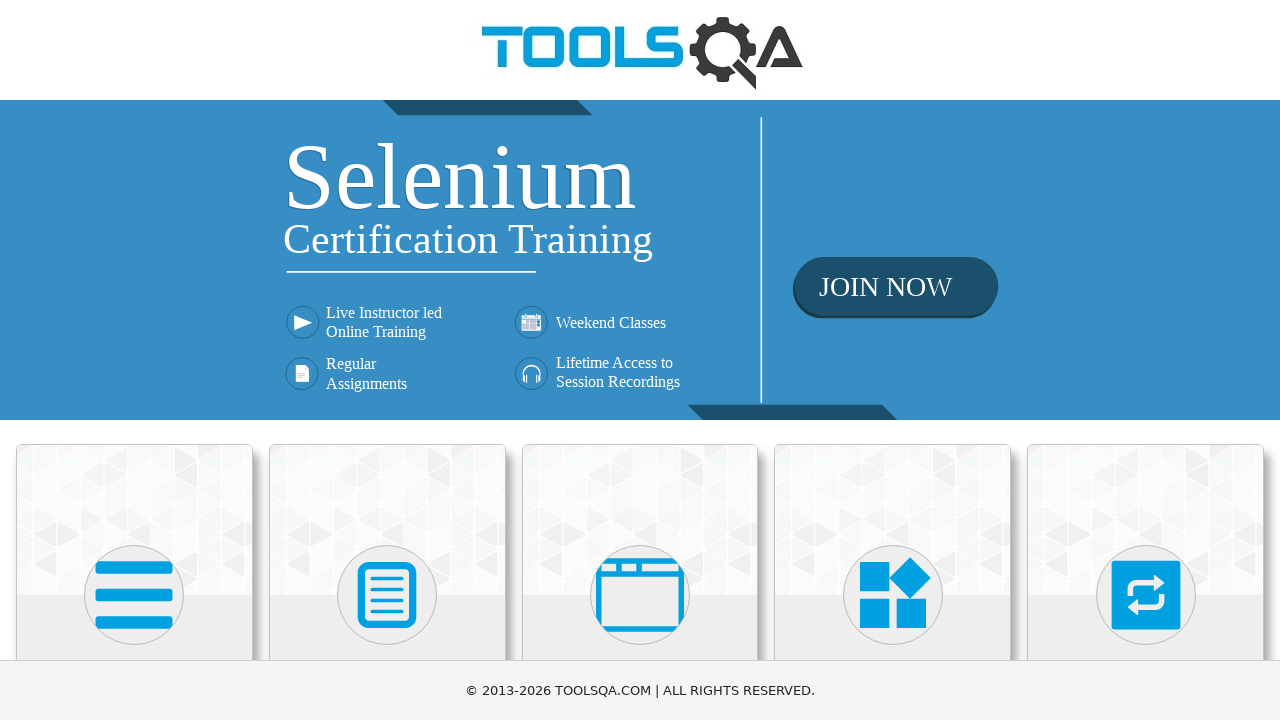

Scrolled down the page by 200 pixels
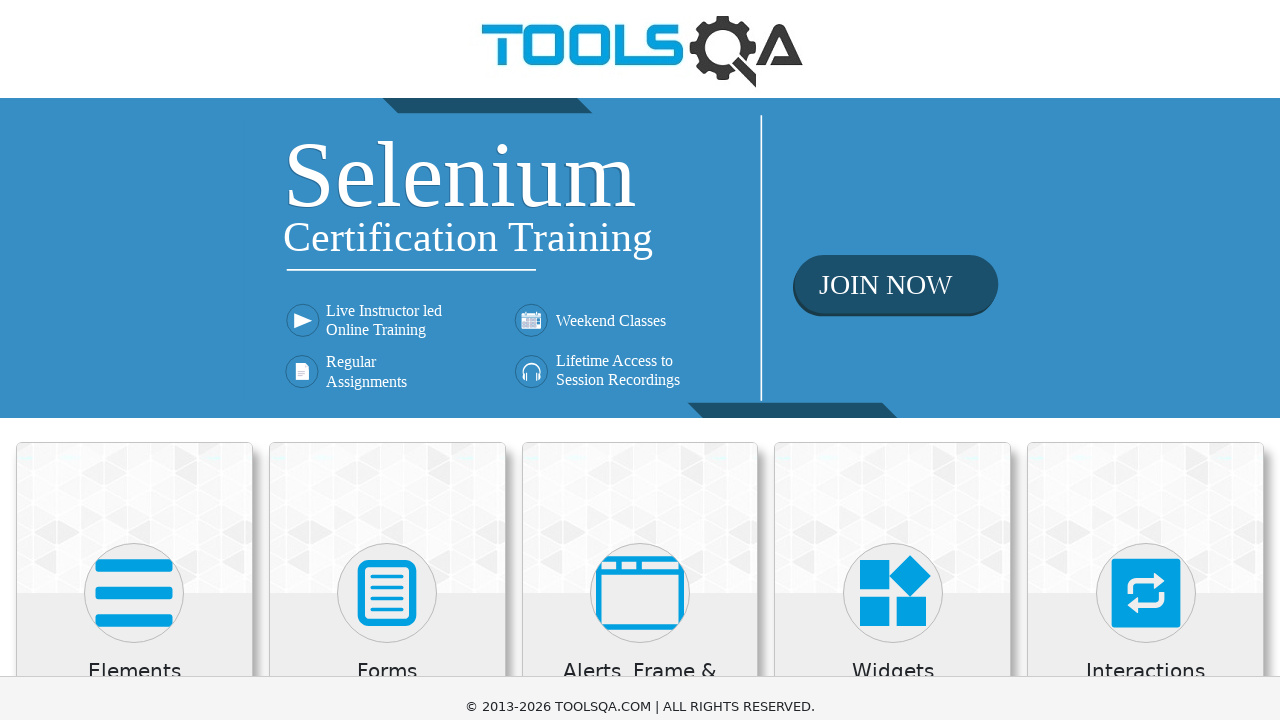

Clicked on Elements category card at (134, 444) on div.category-cards div >> nth=0
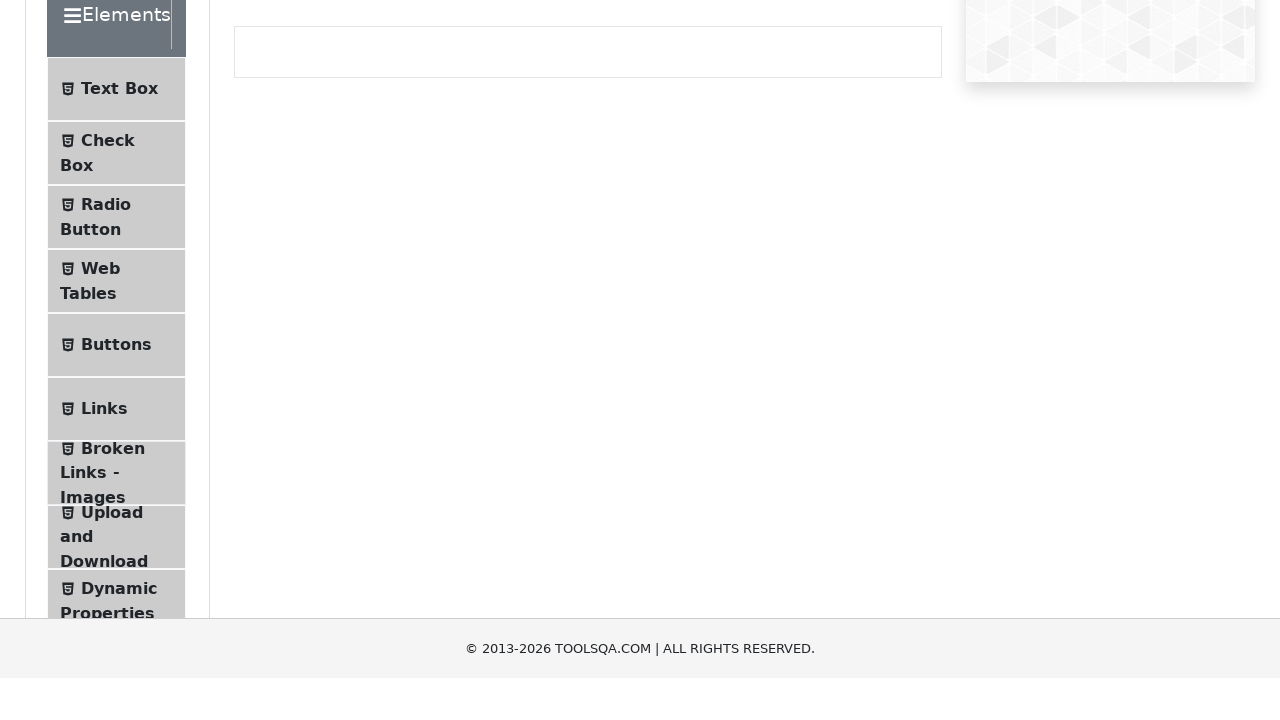

Scrolled down the page by 300 pixels
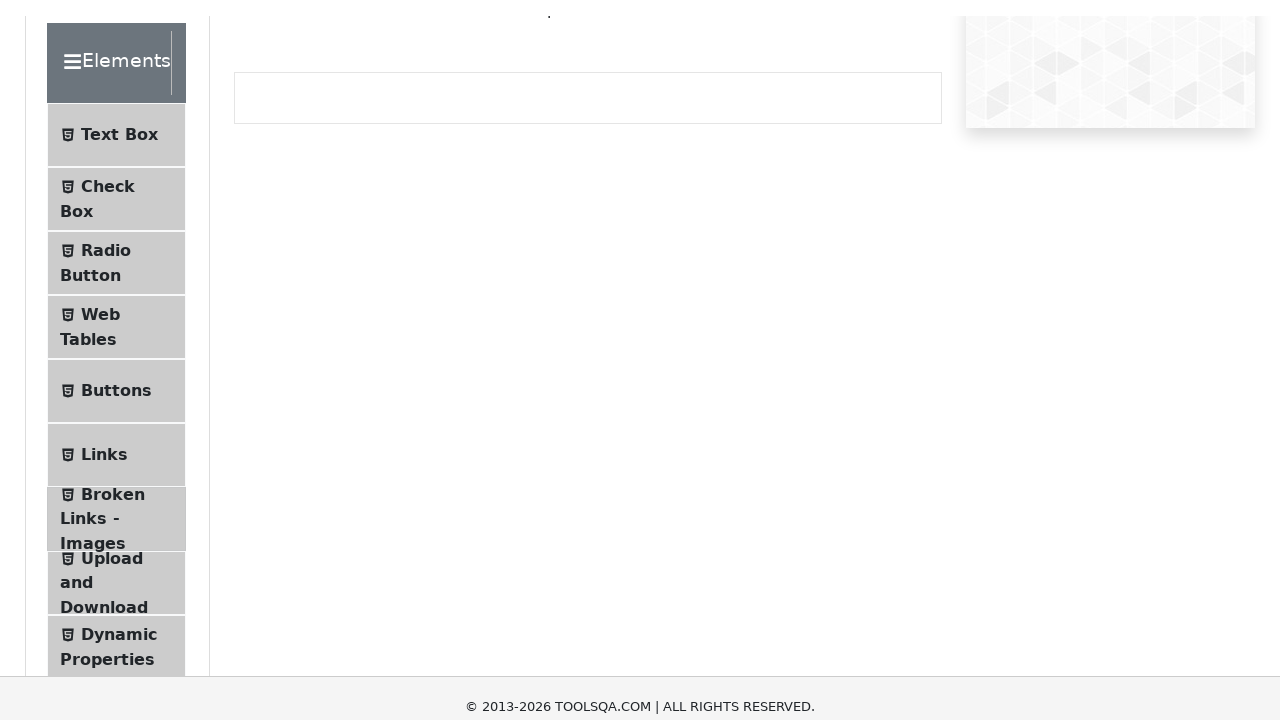

Waited for Broken Links - Images menu to be visible
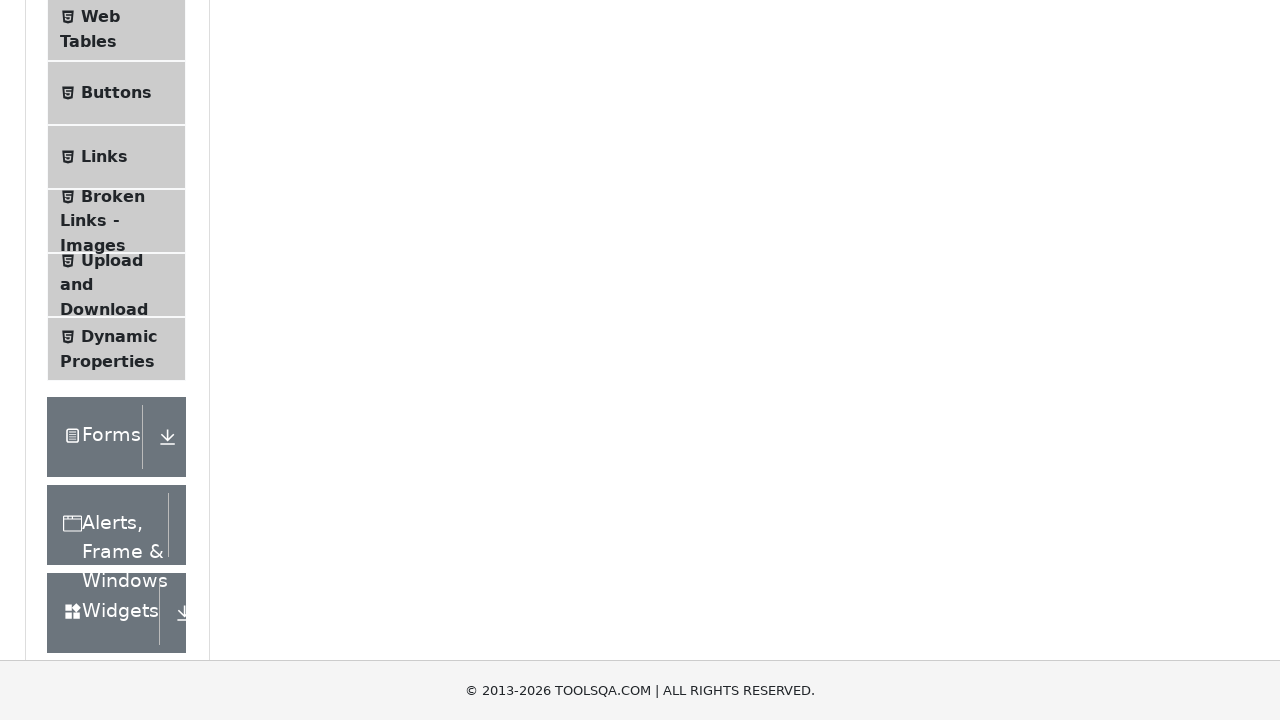

Clicked on Broken Links - Images menu item at (113, 196) on span:has-text('Broken Links - Images')
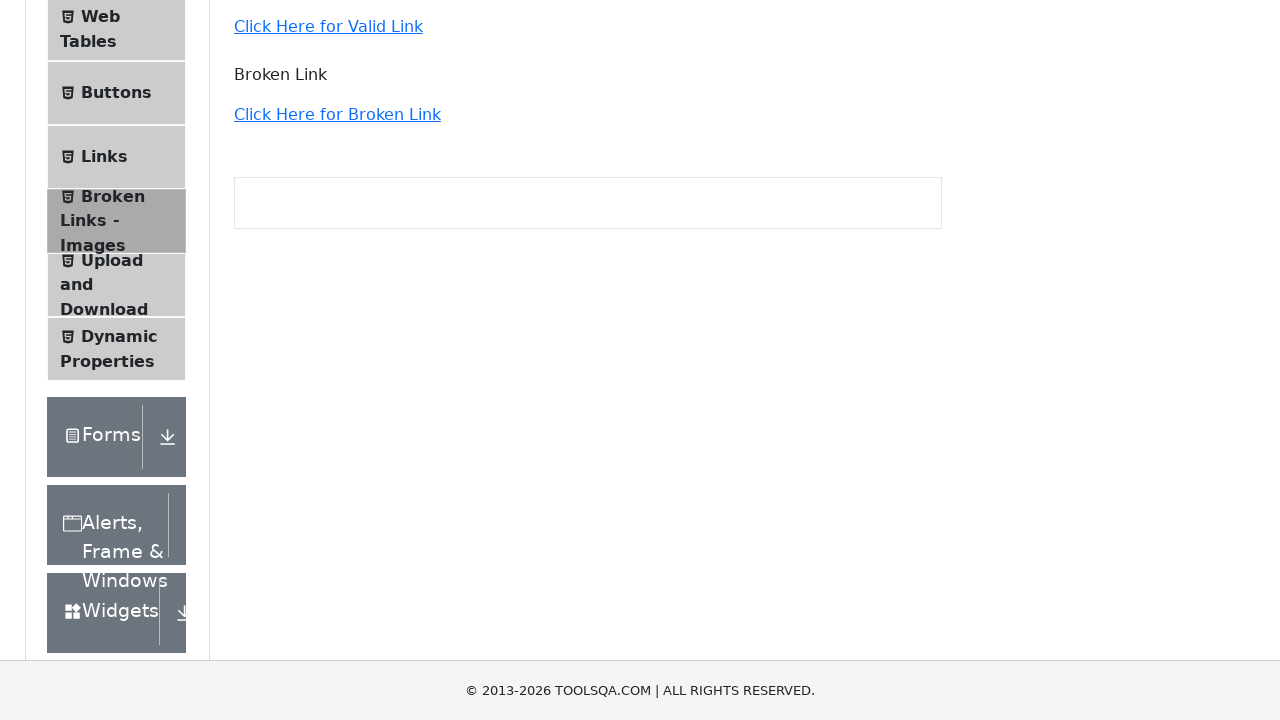

Verified that images are present on the Broken Links - Images page
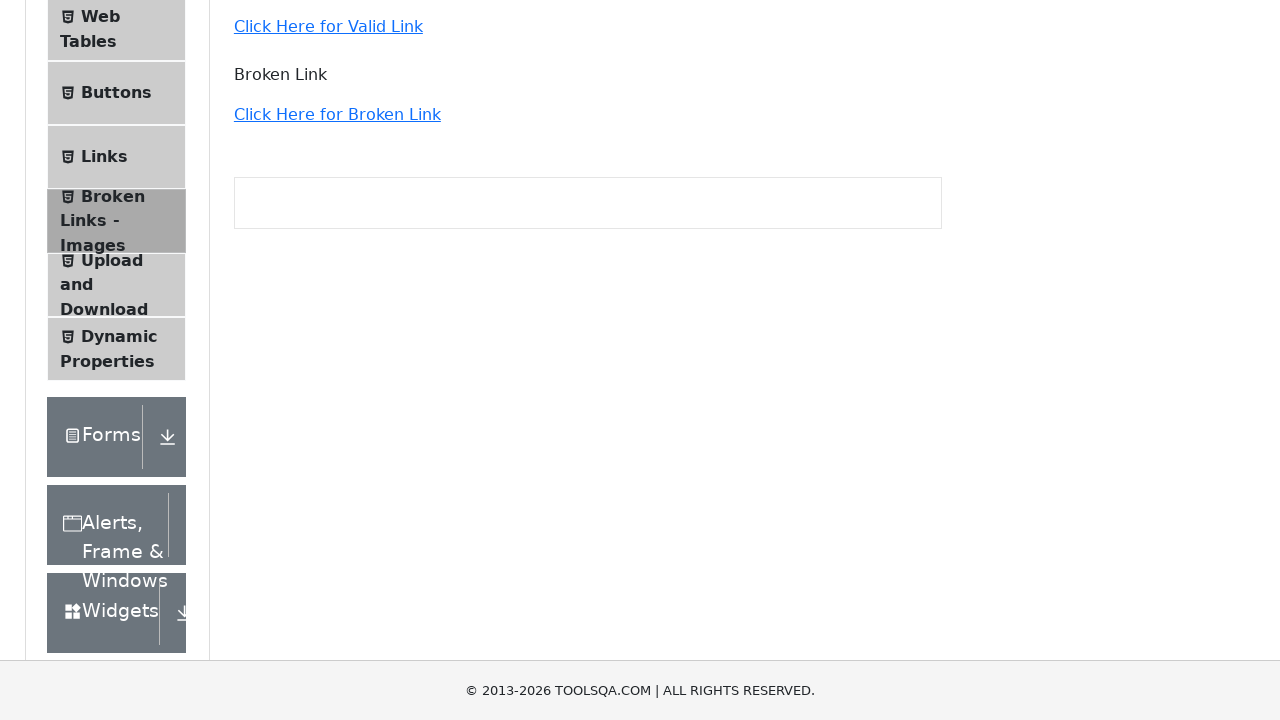

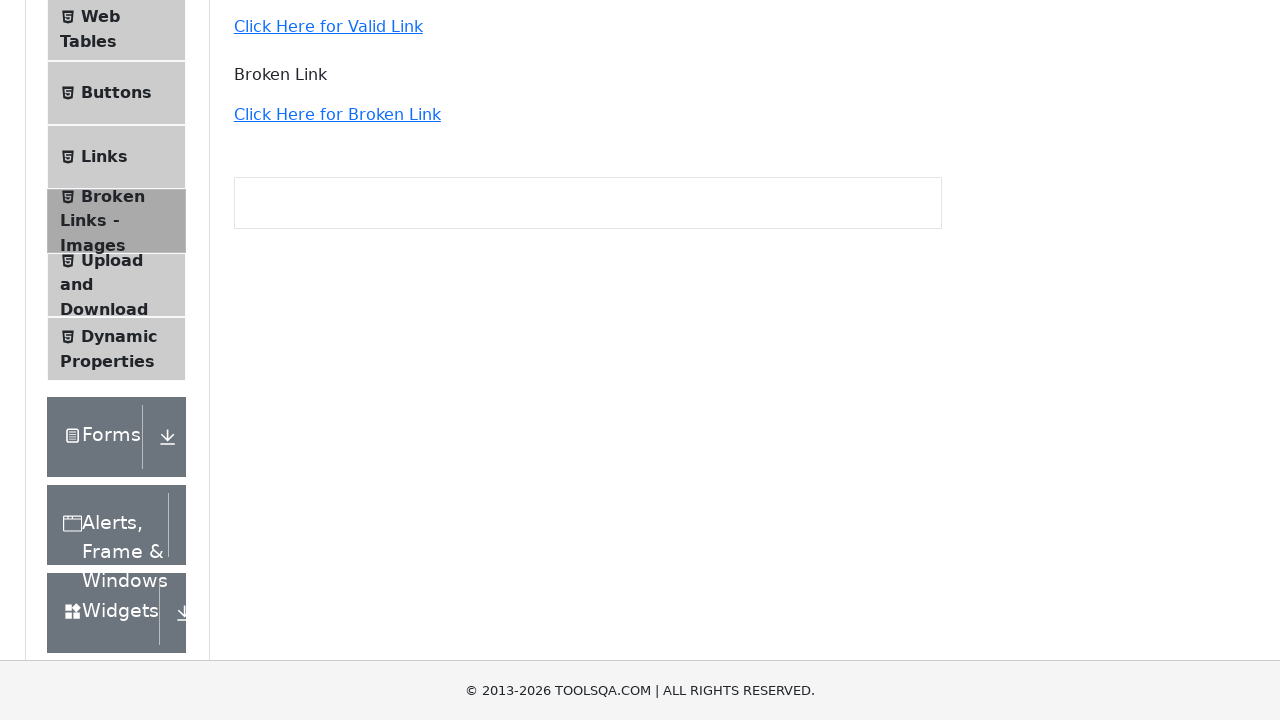